Tests that edits are cancelled when pressing Escape key

Starting URL: https://demo.playwright.dev/todomvc

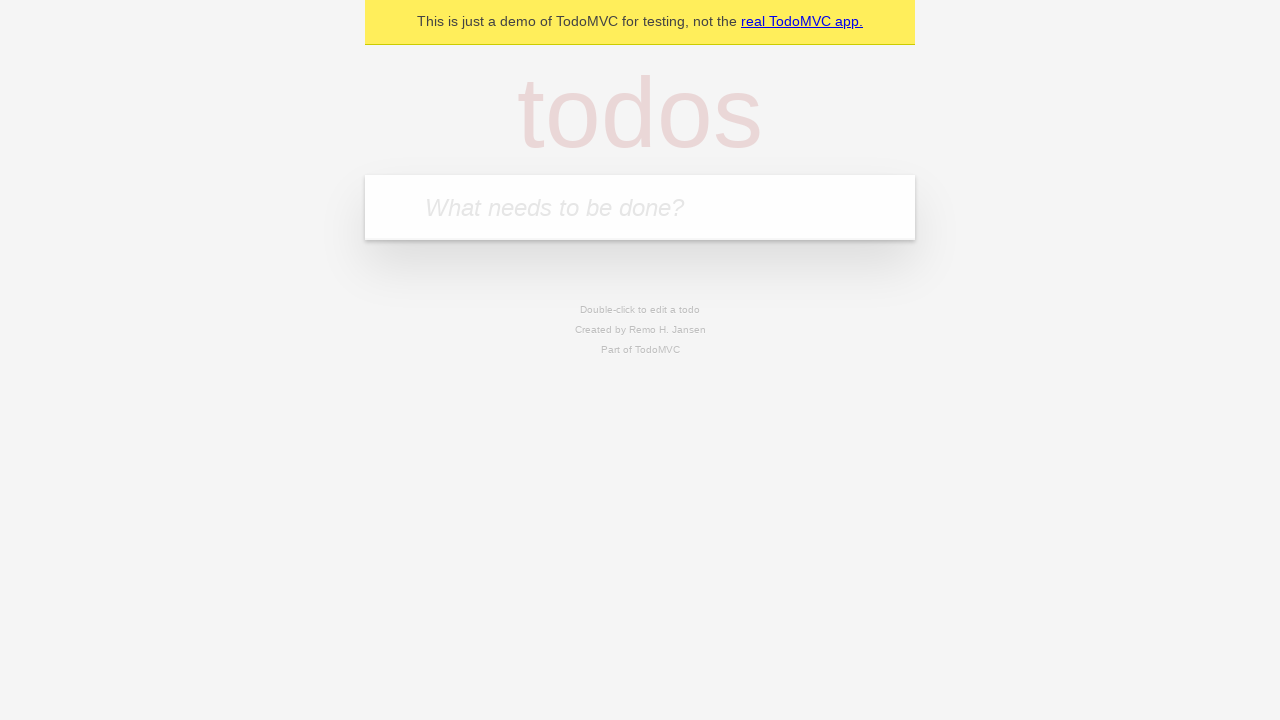

Filled todo input with 'buy some cheese' on internal:attr=[placeholder="What needs to be done?"i]
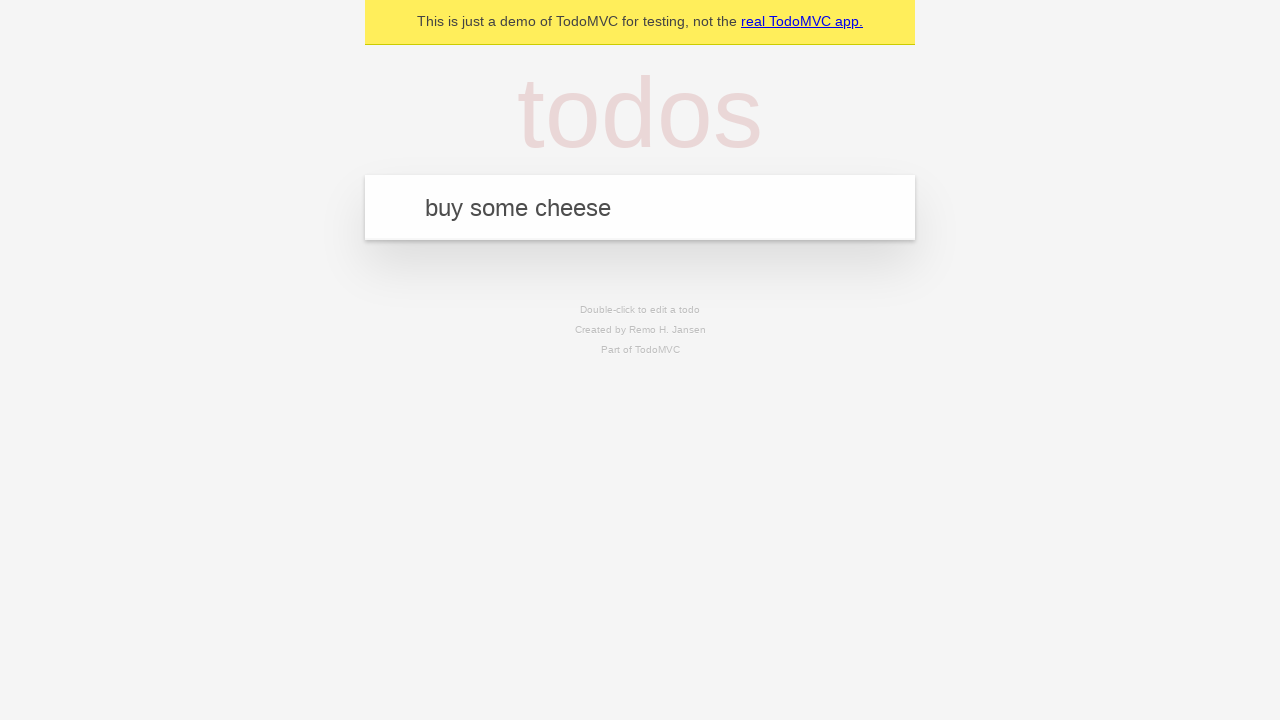

Pressed Enter to create first todo on internal:attr=[placeholder="What needs to be done?"i]
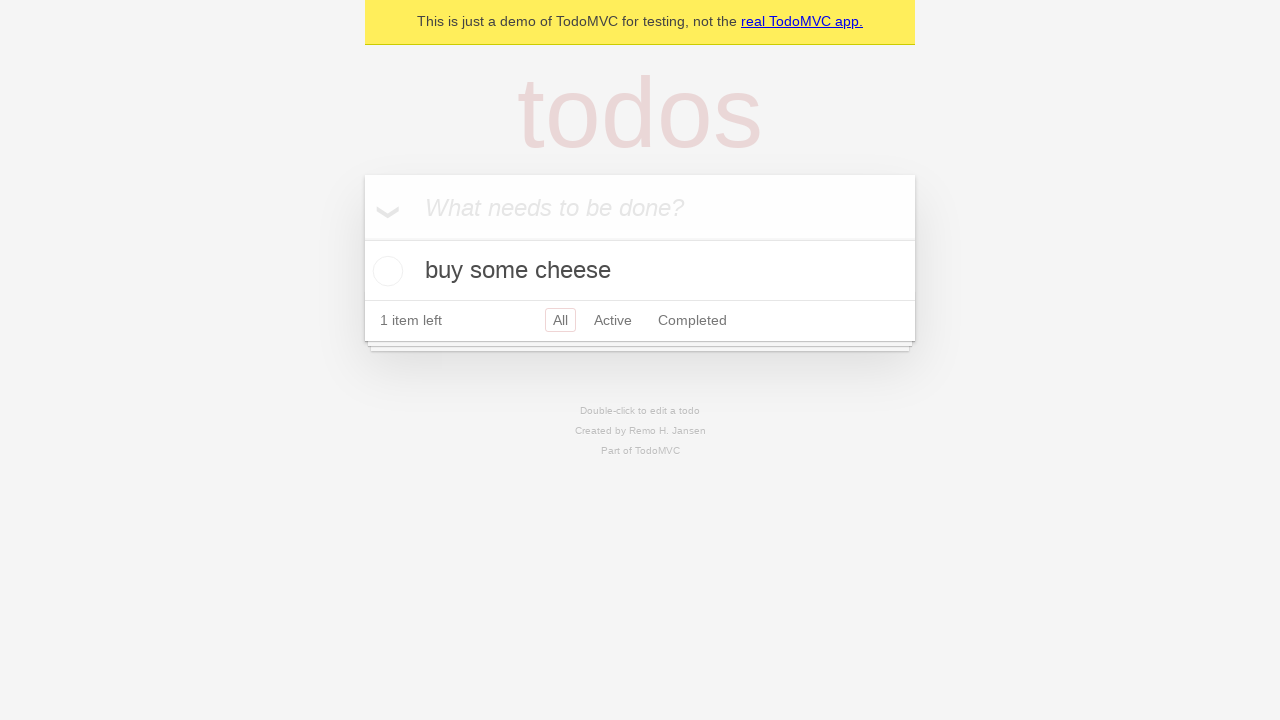

Filled todo input with 'feed the cat' on internal:attr=[placeholder="What needs to be done?"i]
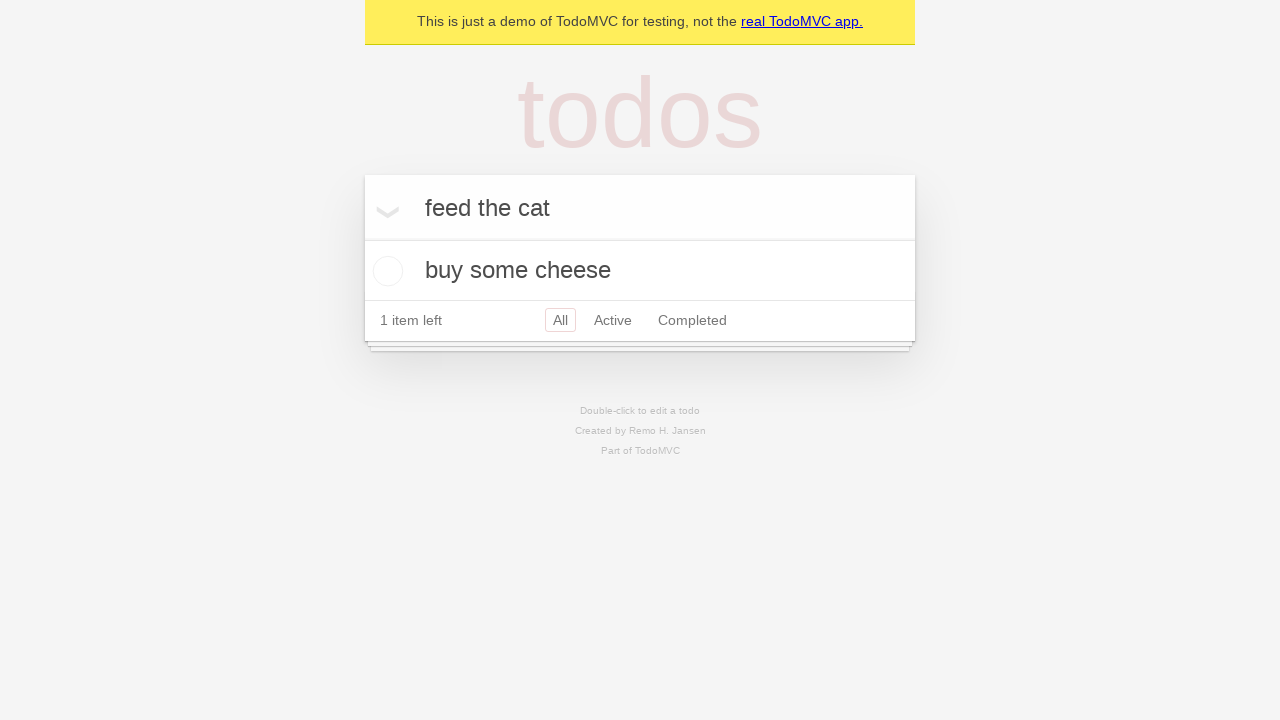

Pressed Enter to create second todo on internal:attr=[placeholder="What needs to be done?"i]
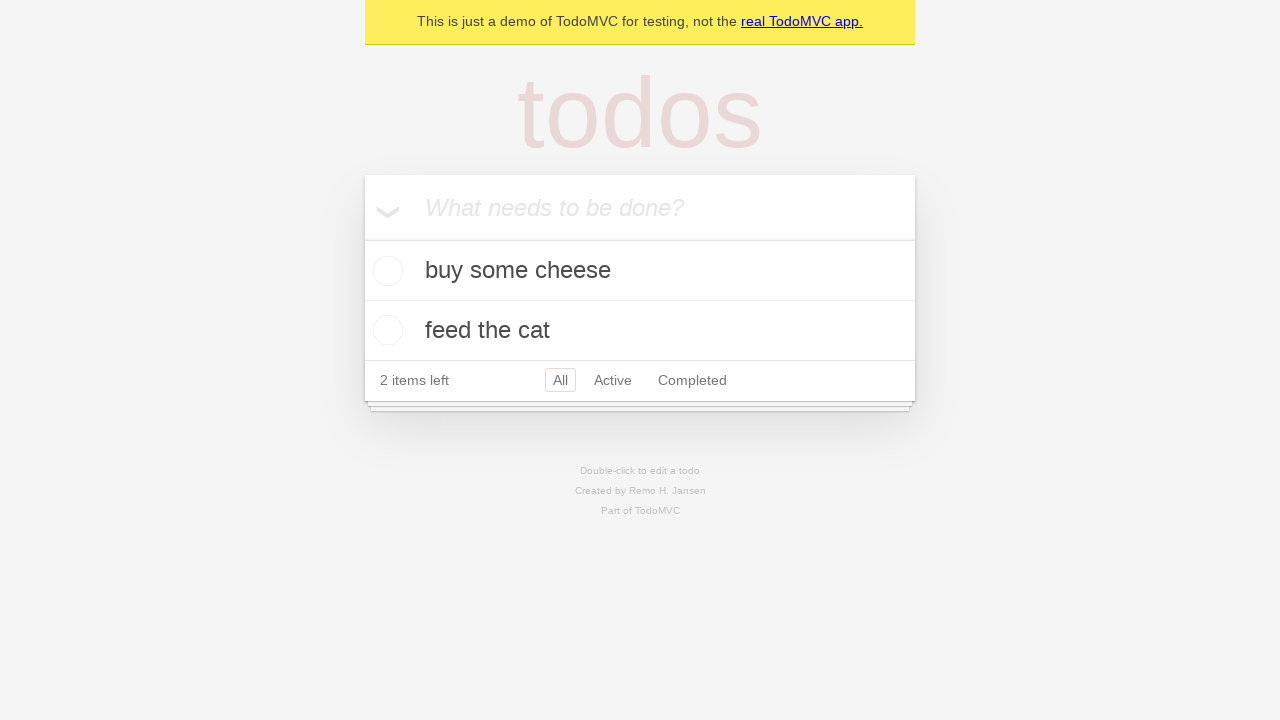

Filled todo input with 'book a doctors appointment' on internal:attr=[placeholder="What needs to be done?"i]
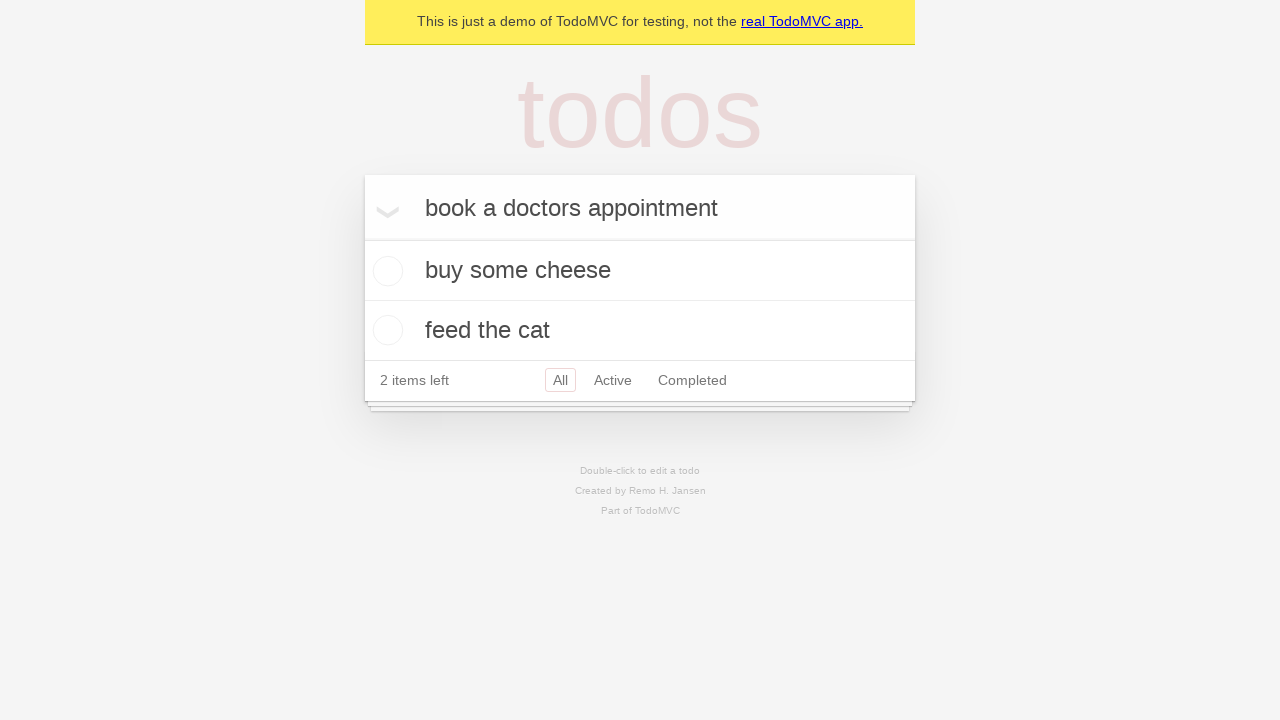

Pressed Enter to create third todo on internal:attr=[placeholder="What needs to be done?"i]
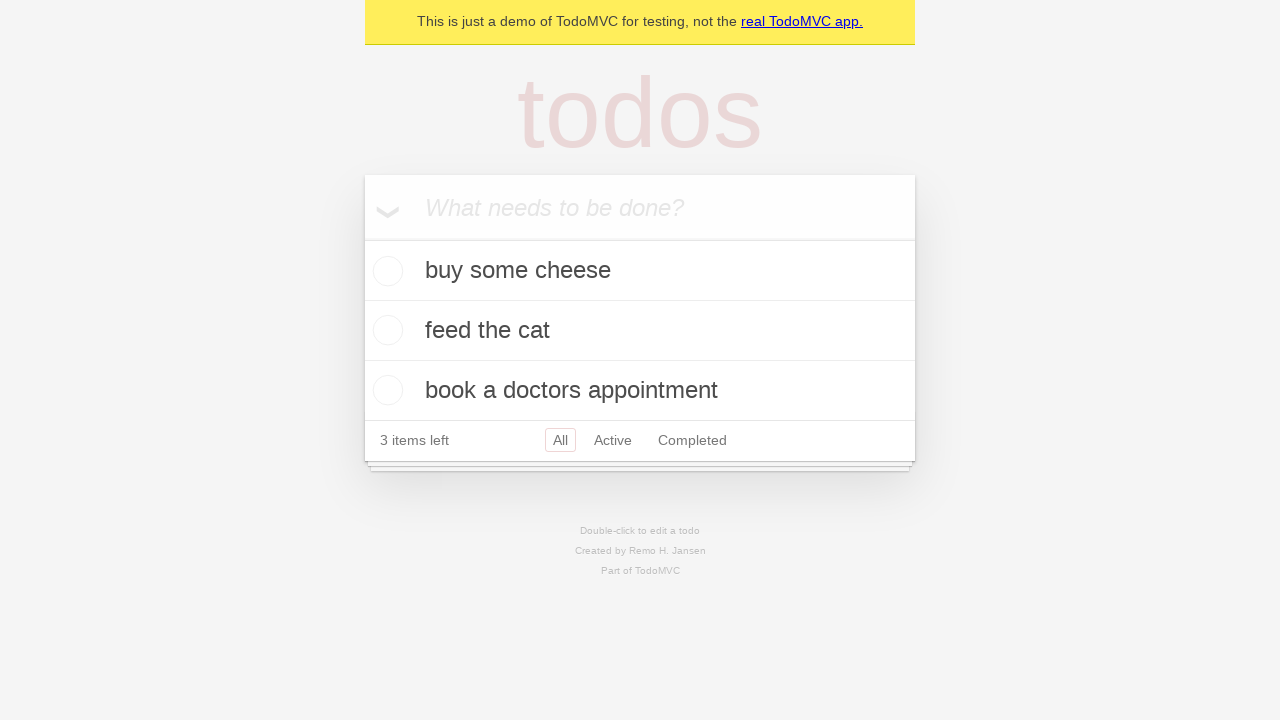

Double-clicked second todo to enter edit mode at (640, 331) on internal:testid=[data-testid="todo-item"s] >> nth=1
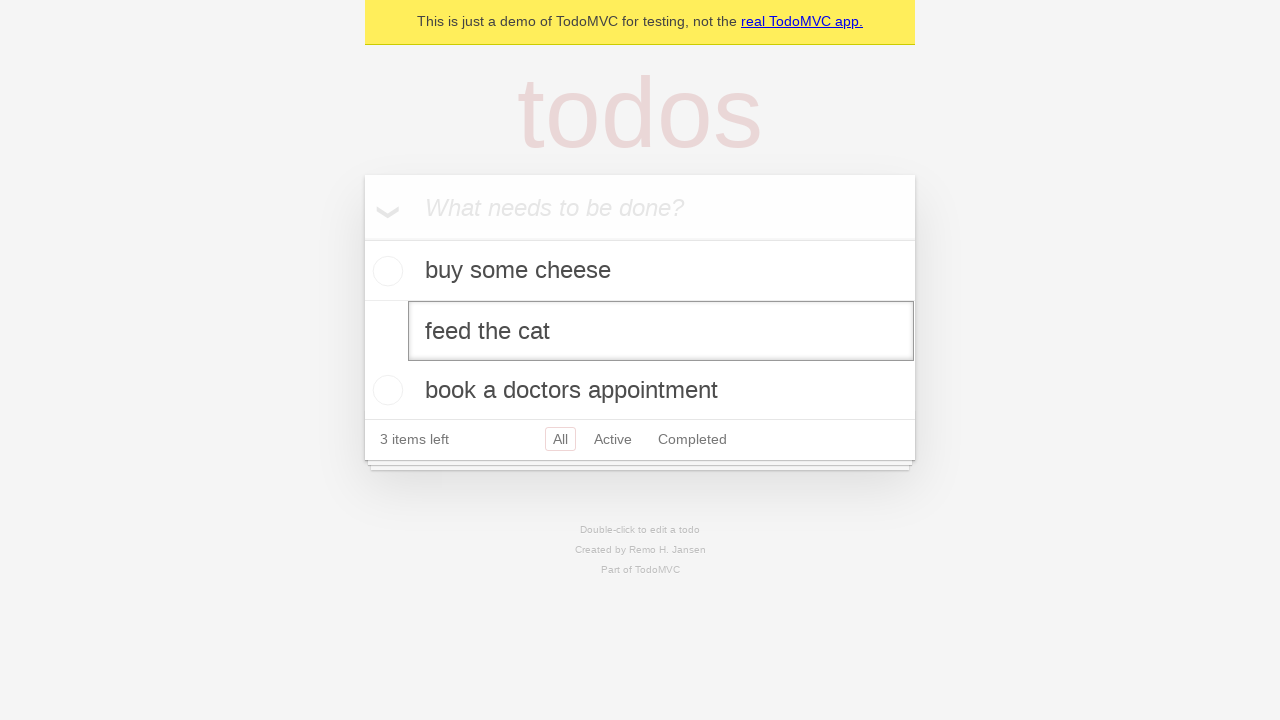

Filled edit field with 'buy some sausages' on internal:testid=[data-testid="todo-item"s] >> nth=1 >> internal:role=textbox[nam
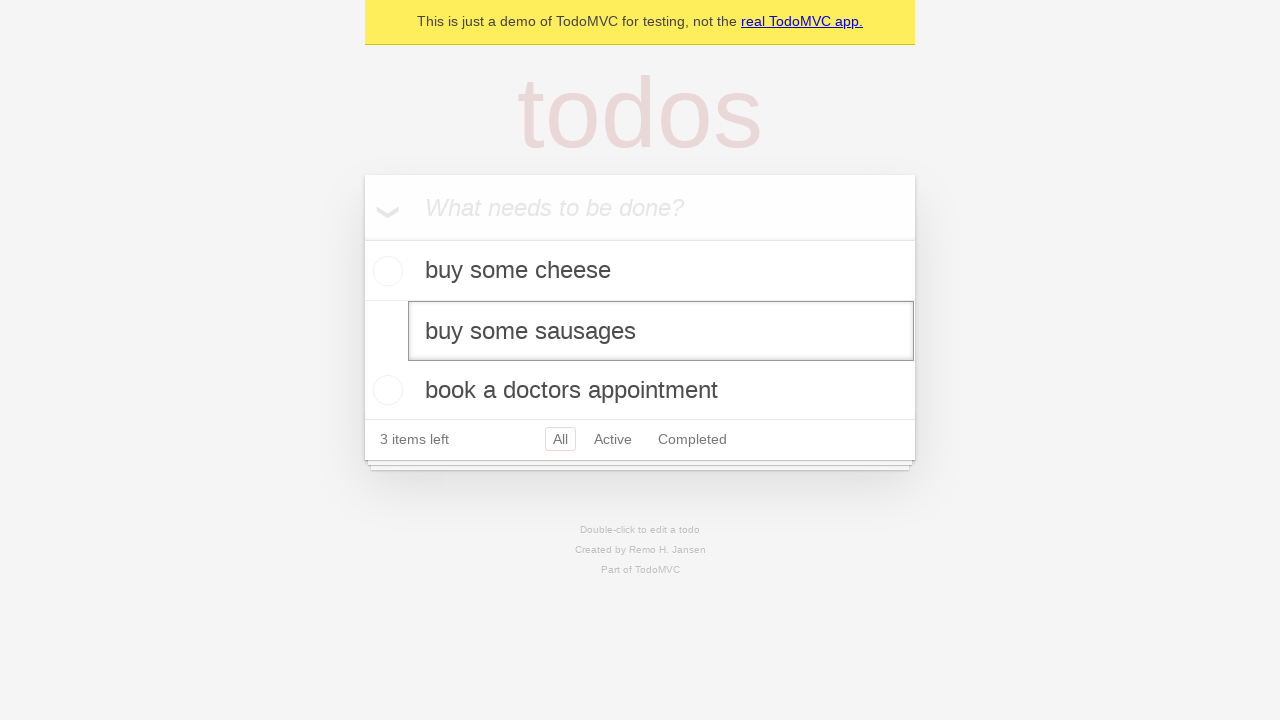

Pressed Escape key to cancel edit and verify changes are discarded on internal:testid=[data-testid="todo-item"s] >> nth=1 >> internal:role=textbox[nam
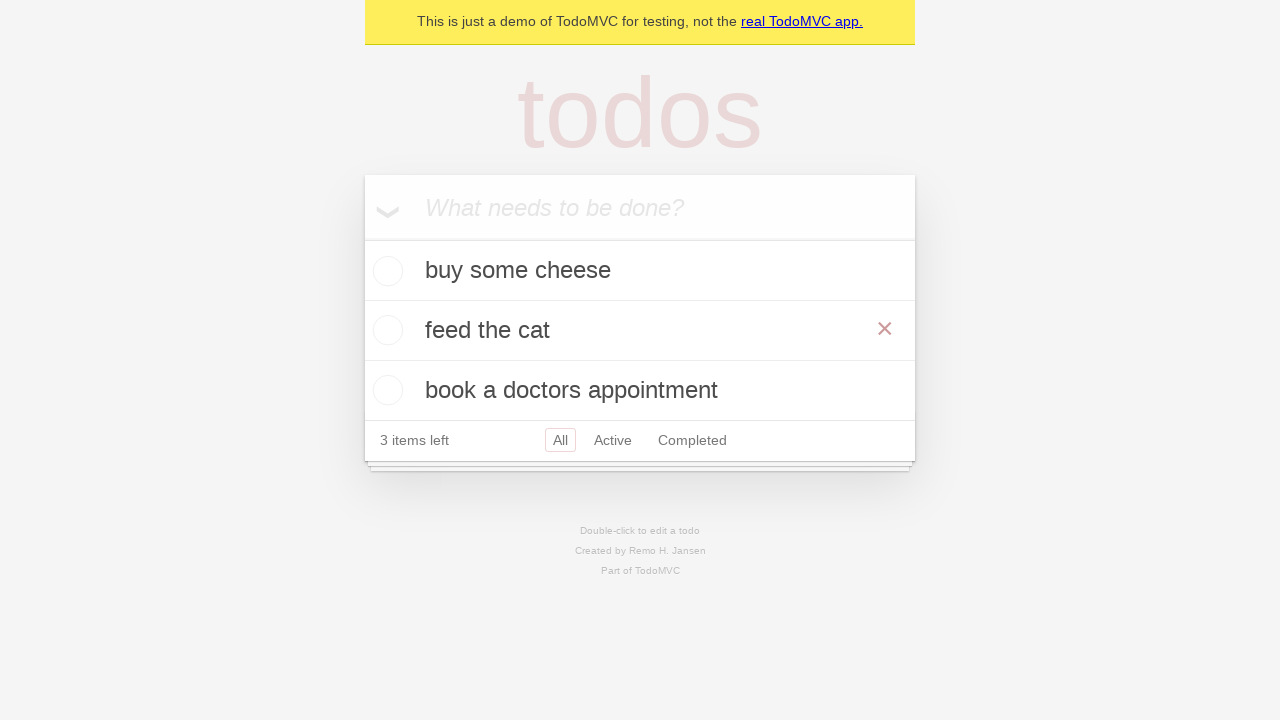

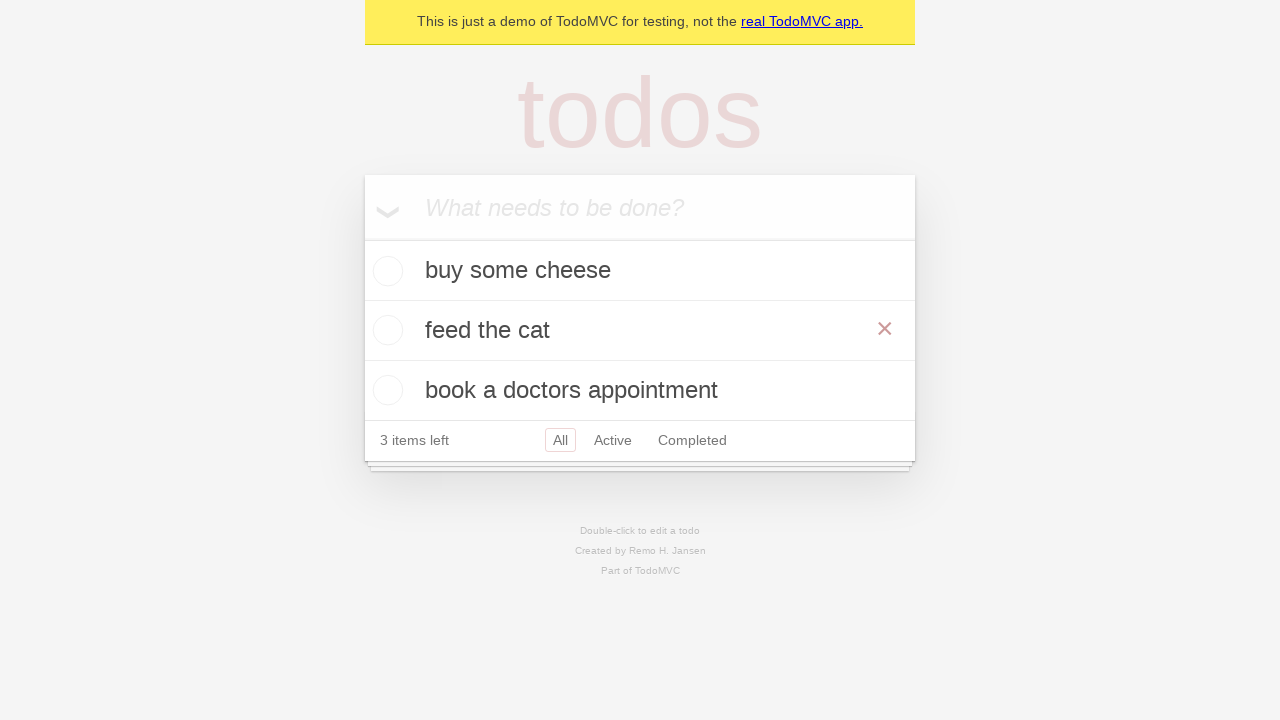